Tests the hotel listing functionality by clicking the hotel list button and verifying that hotels are displayed on the page

Starting URL: http://hotel-v3.progmasters.hu/

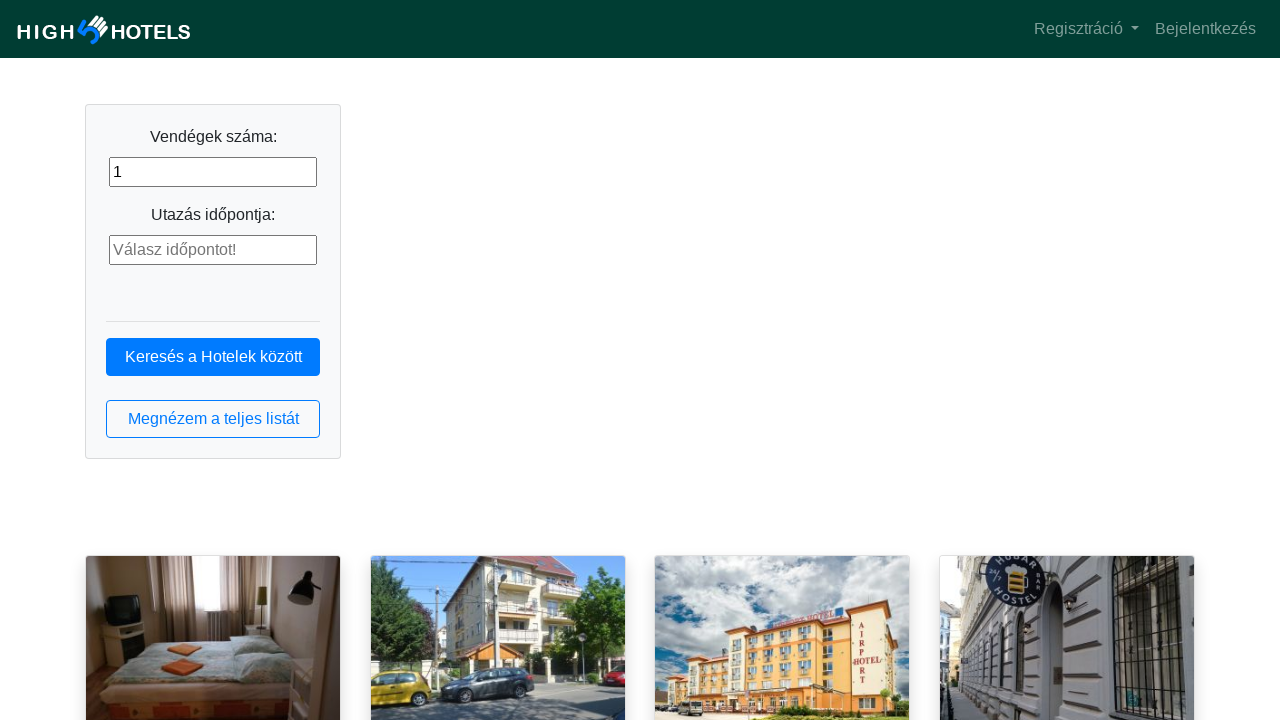

Clicked the hotel list button at (213, 419) on button.btn.btn-outline-primary.btn-block
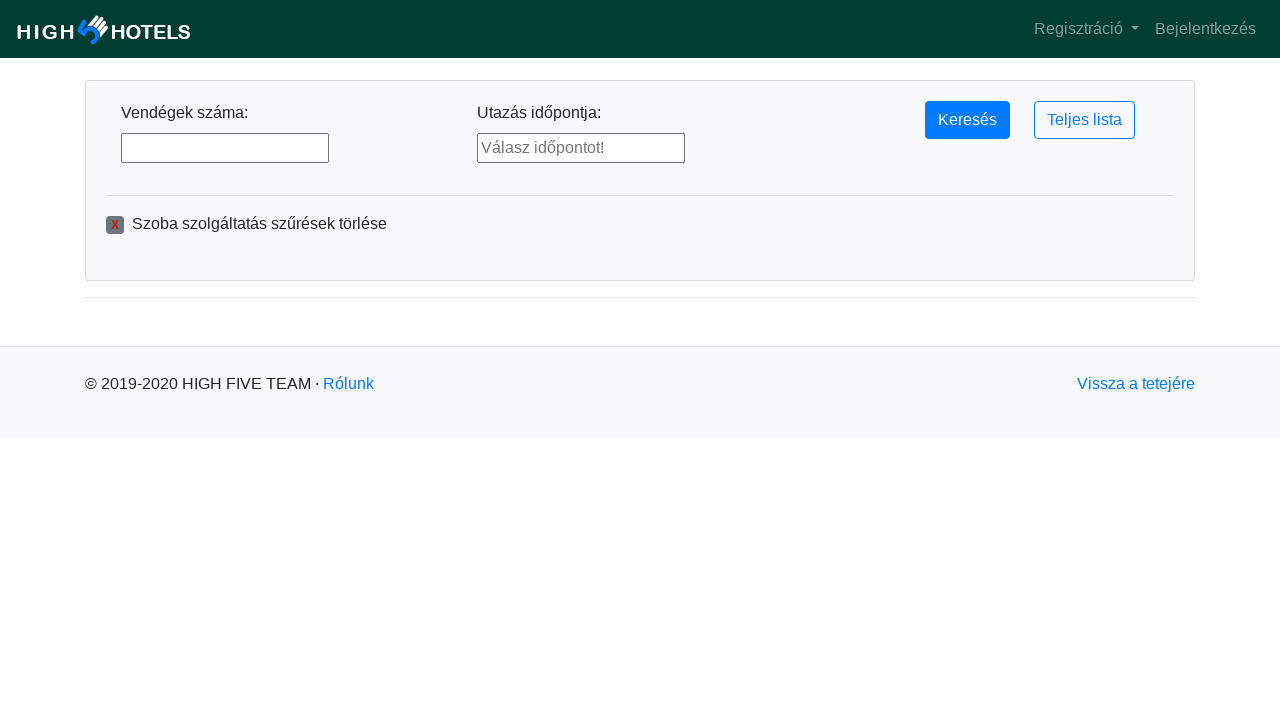

Hotel list loaded and hotel items became visible
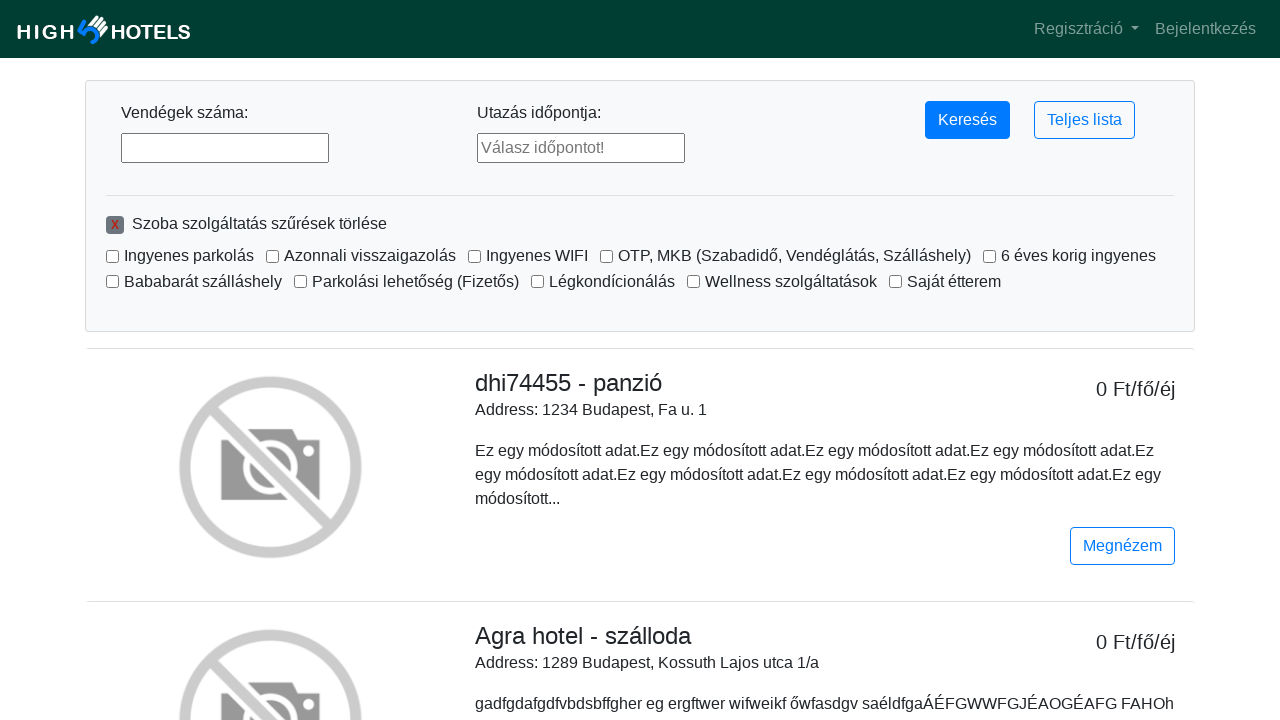

Located hotel item elements on the page
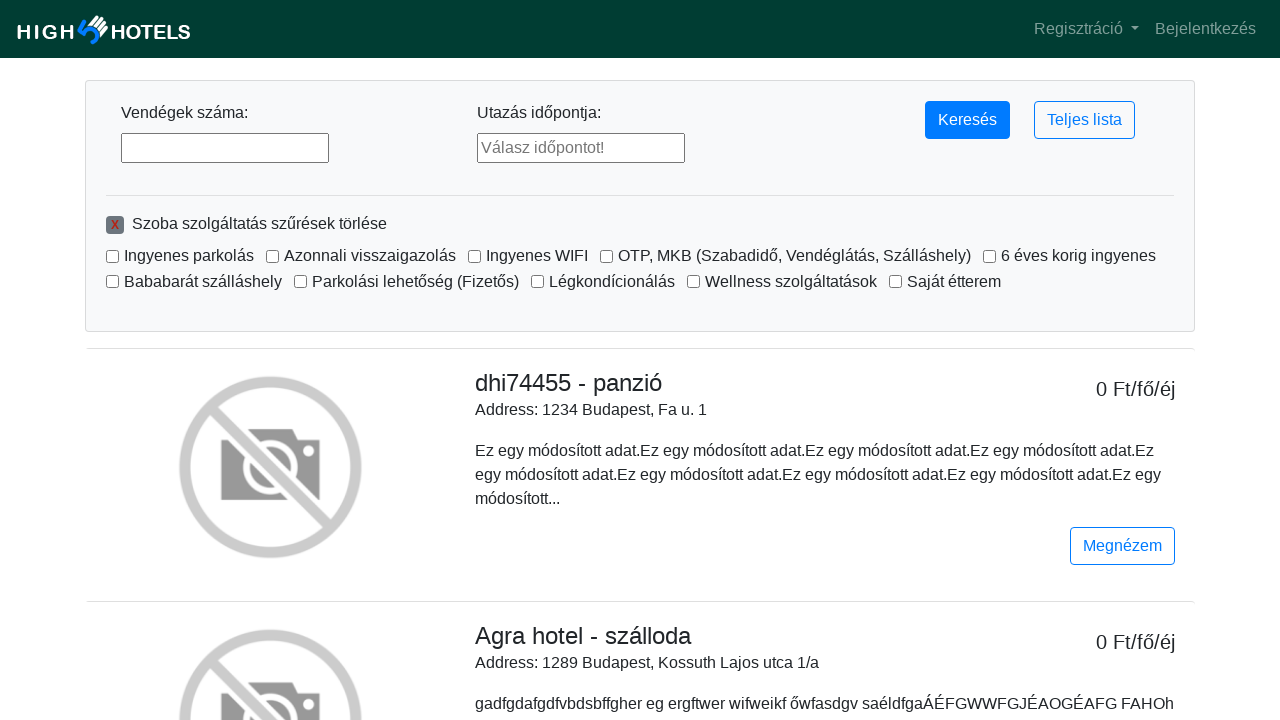

First hotel item is ready and visible
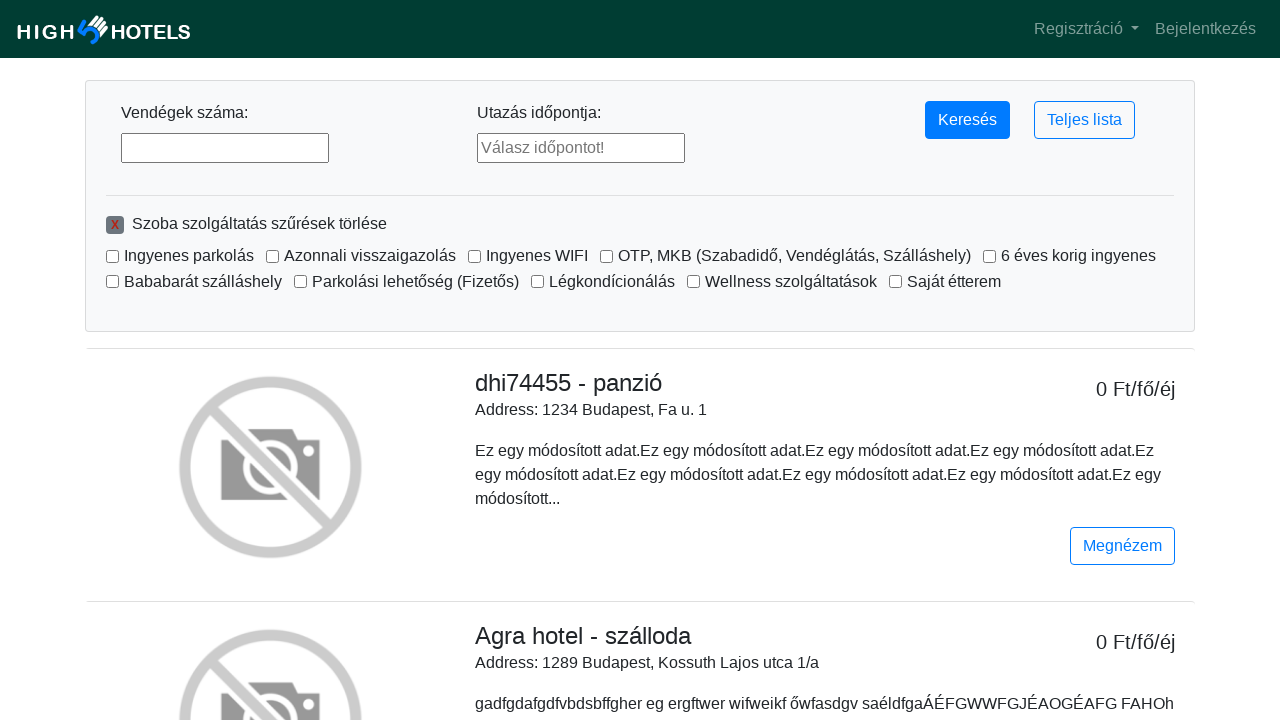

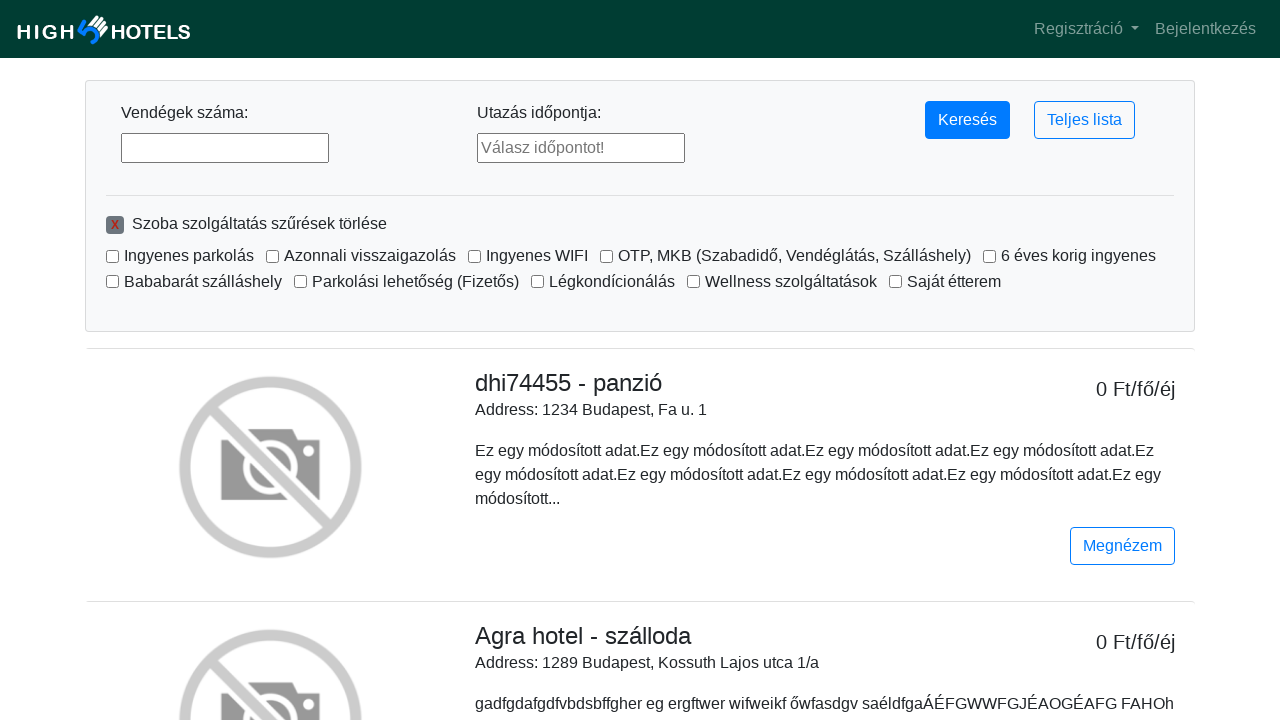